Tests state dropdown by selecting California and verifying the dropdown contains multiple state options

Starting URL: https://testcenter.techproeducation.com/index.php?page=dropdown

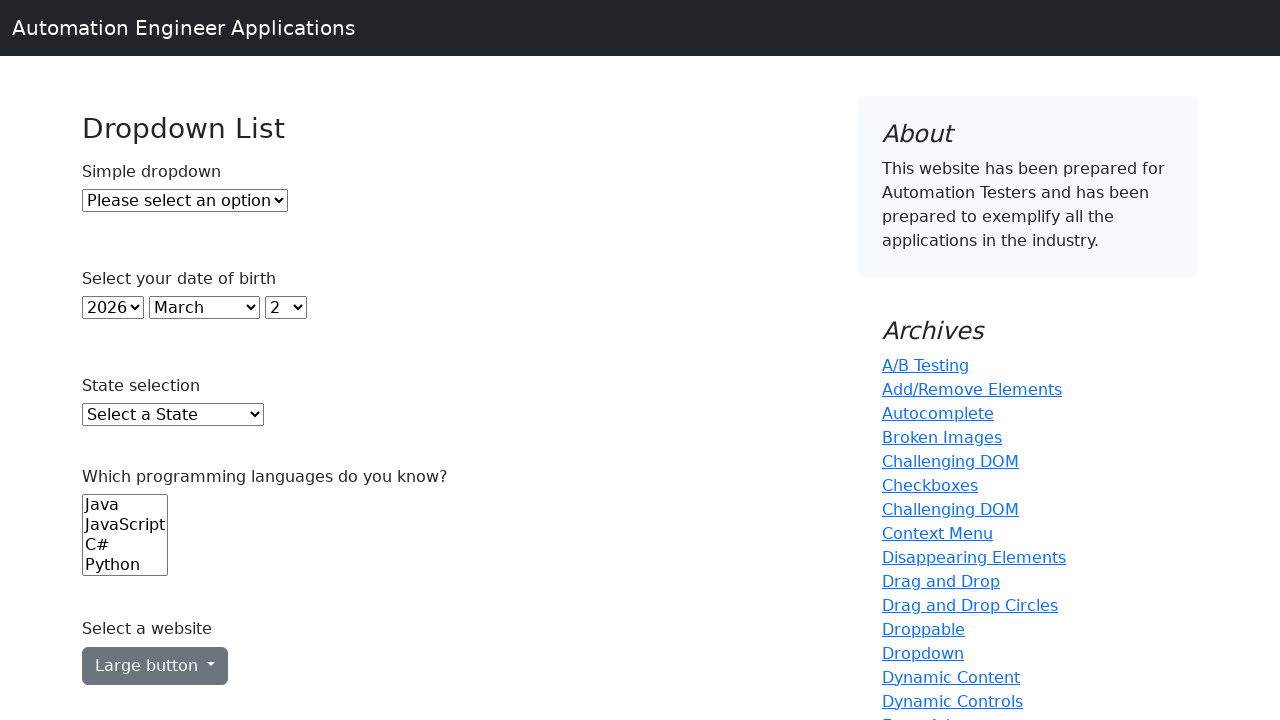

Navigated to dropdown test page
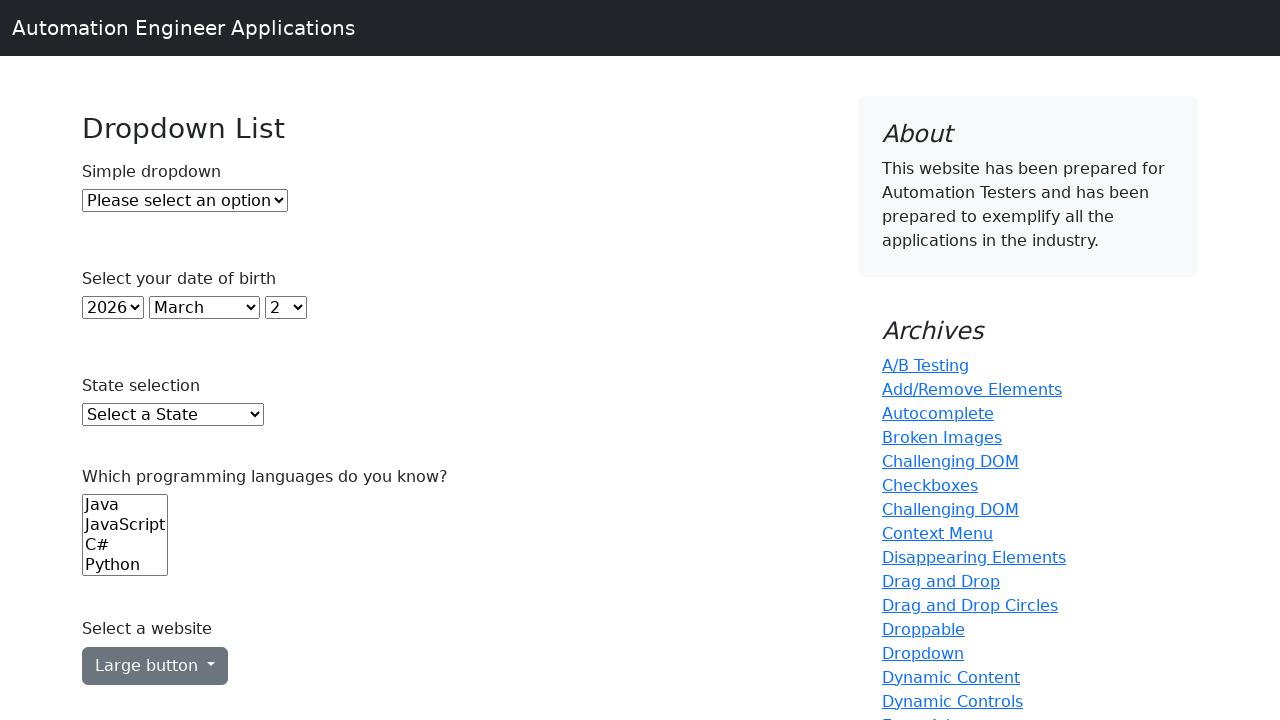

Selected California from state dropdown on #state
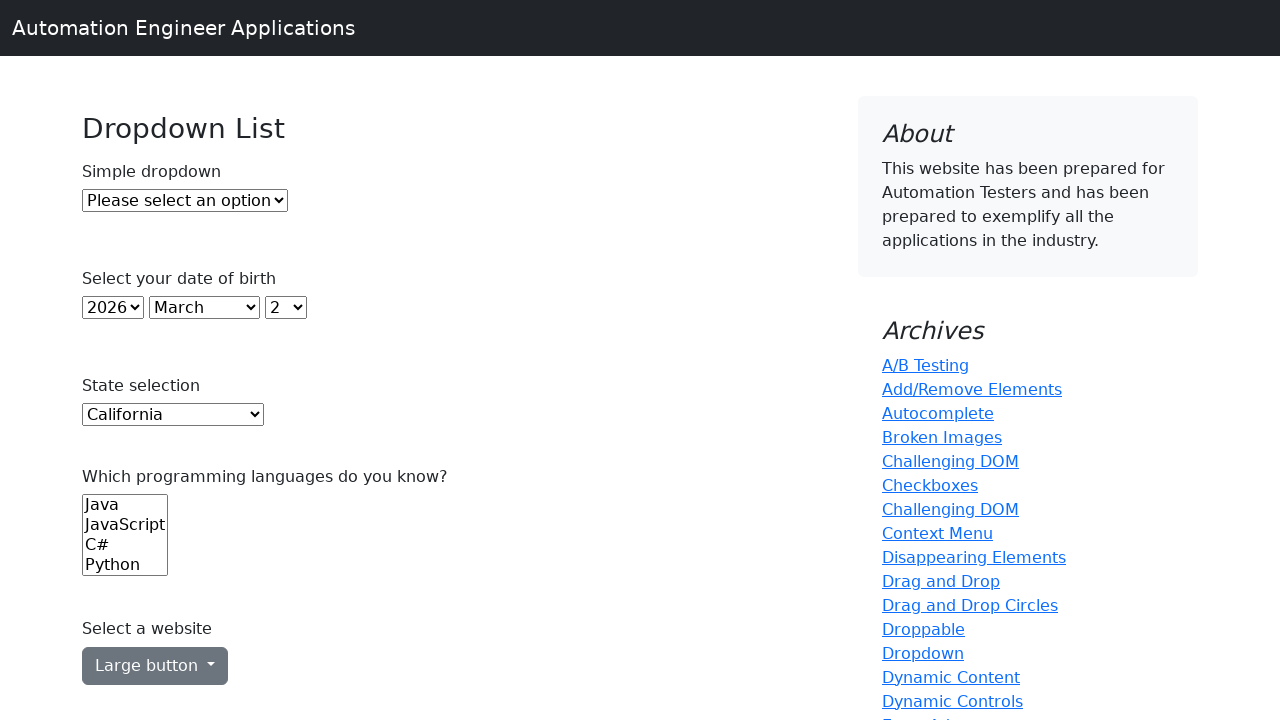

Retrieved all state dropdown options - found 52 options
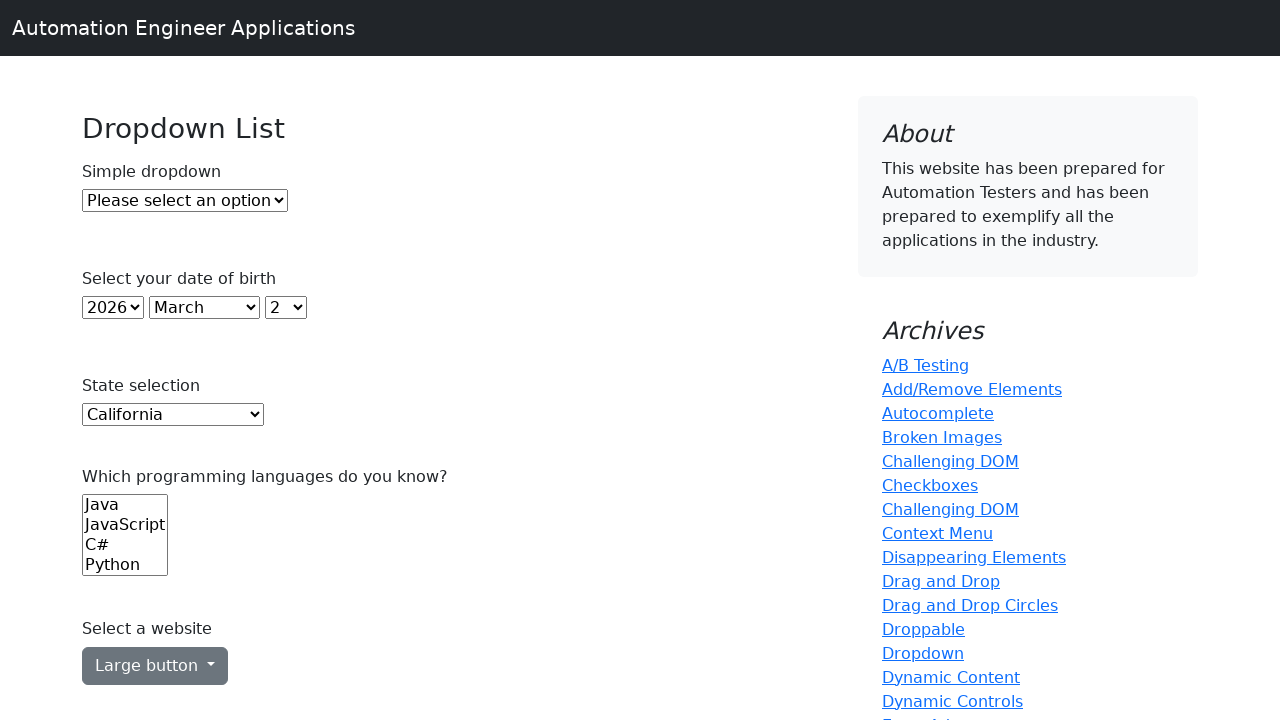

Verified state dropdown contains multiple state options
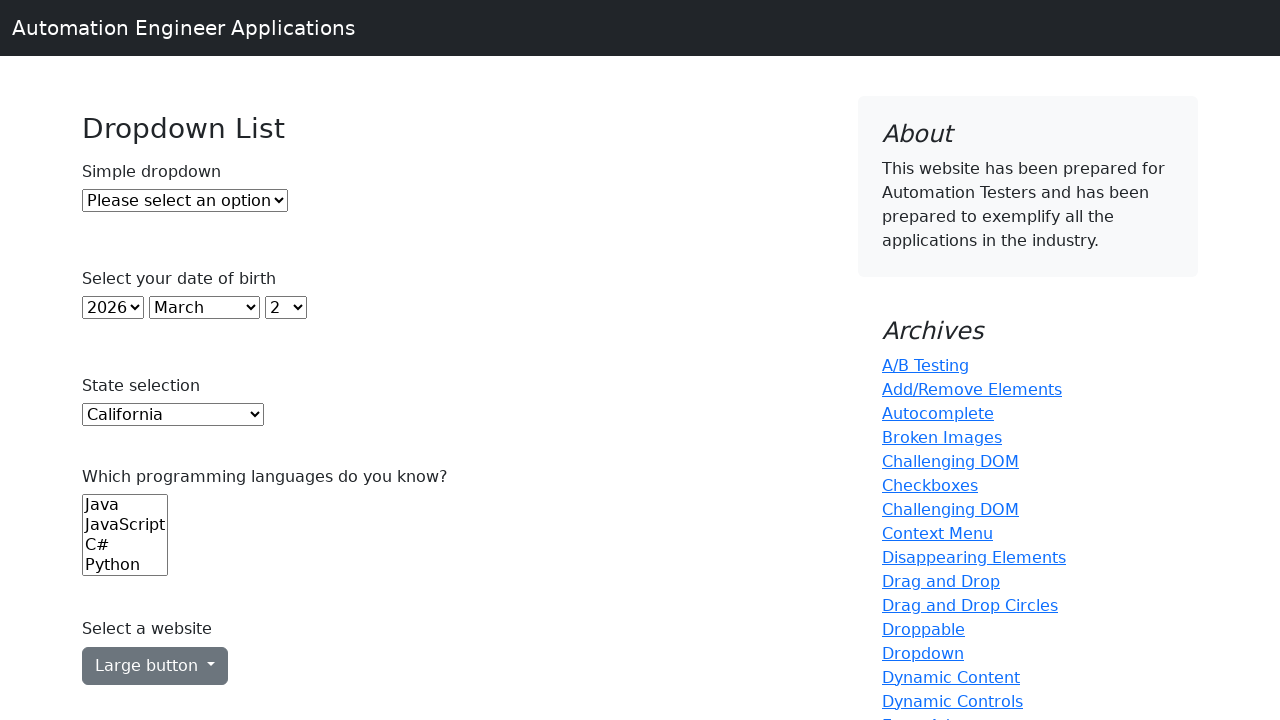

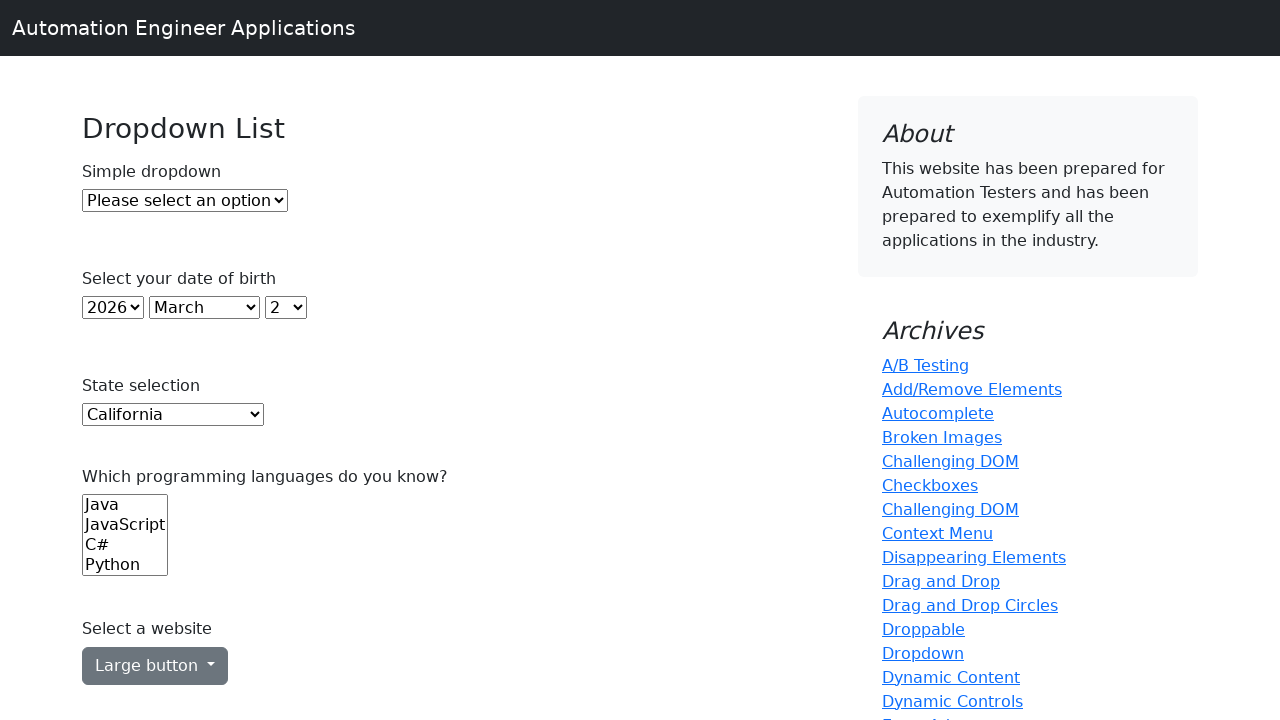